Tests a form on a blogspot test page by filling in a name field and clicking the submit button. The original script also demonstrated element highlighting functionality.

Starting URL: http://only-testing-blog.blogspot.in/2013/11/new-test.html

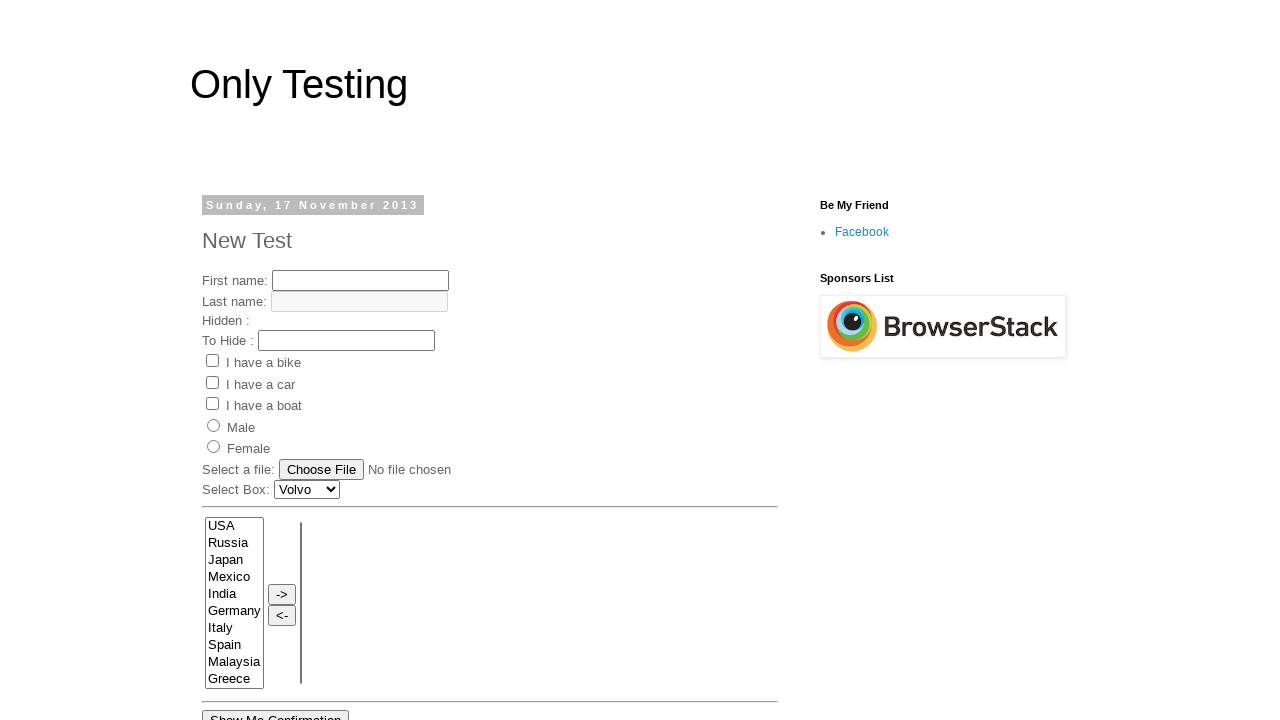

Filled name field with 'My Name' on input[name='fname']
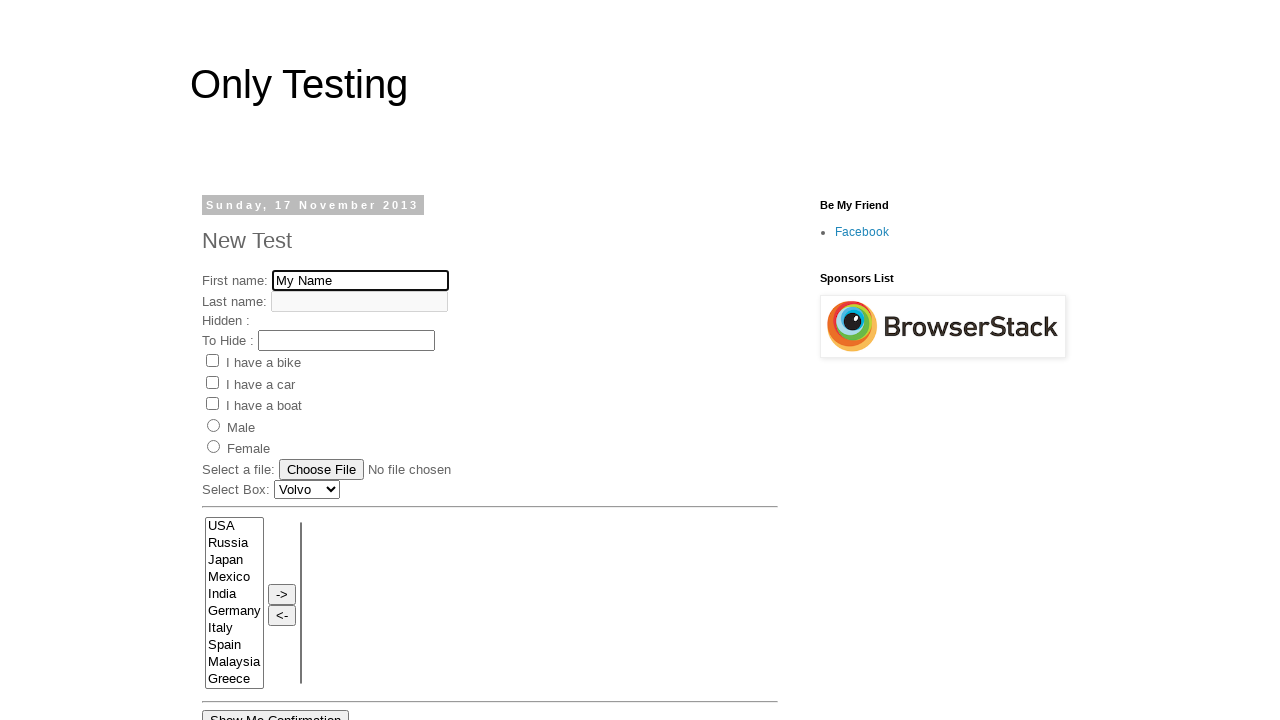

Submit button became visible
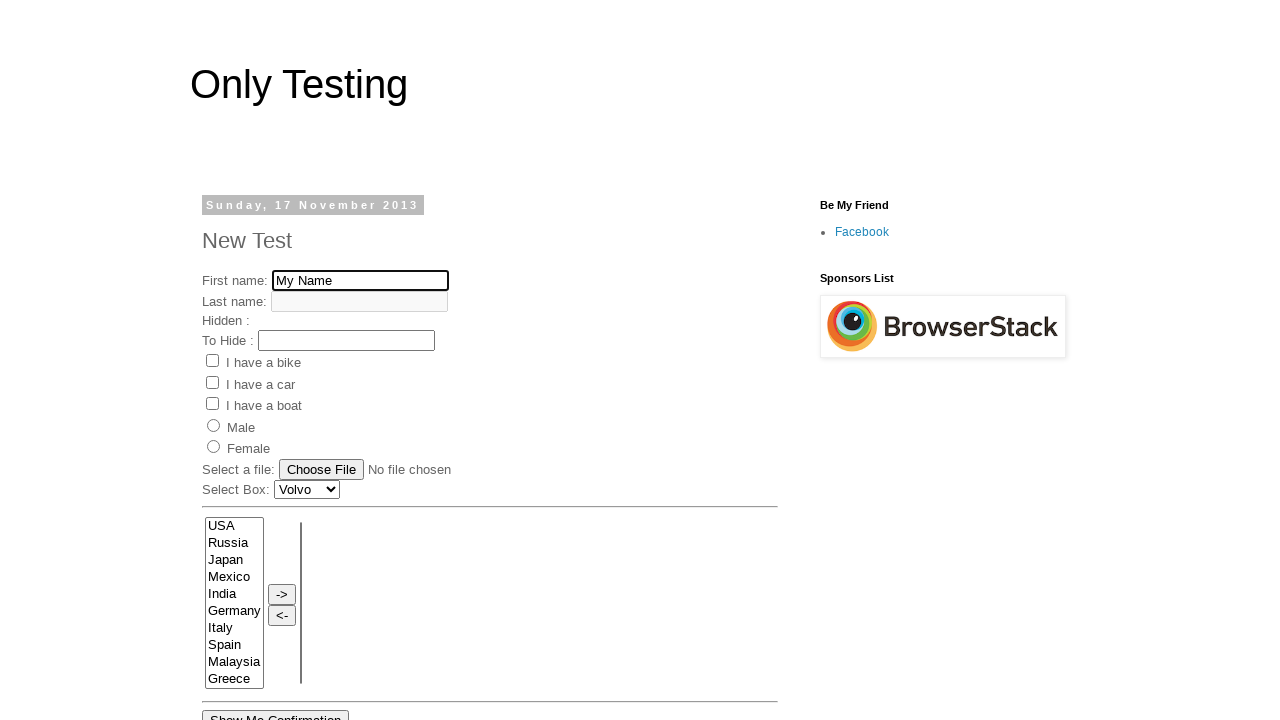

Clicked submit button to submit the form at (434, 323) on #submitButton
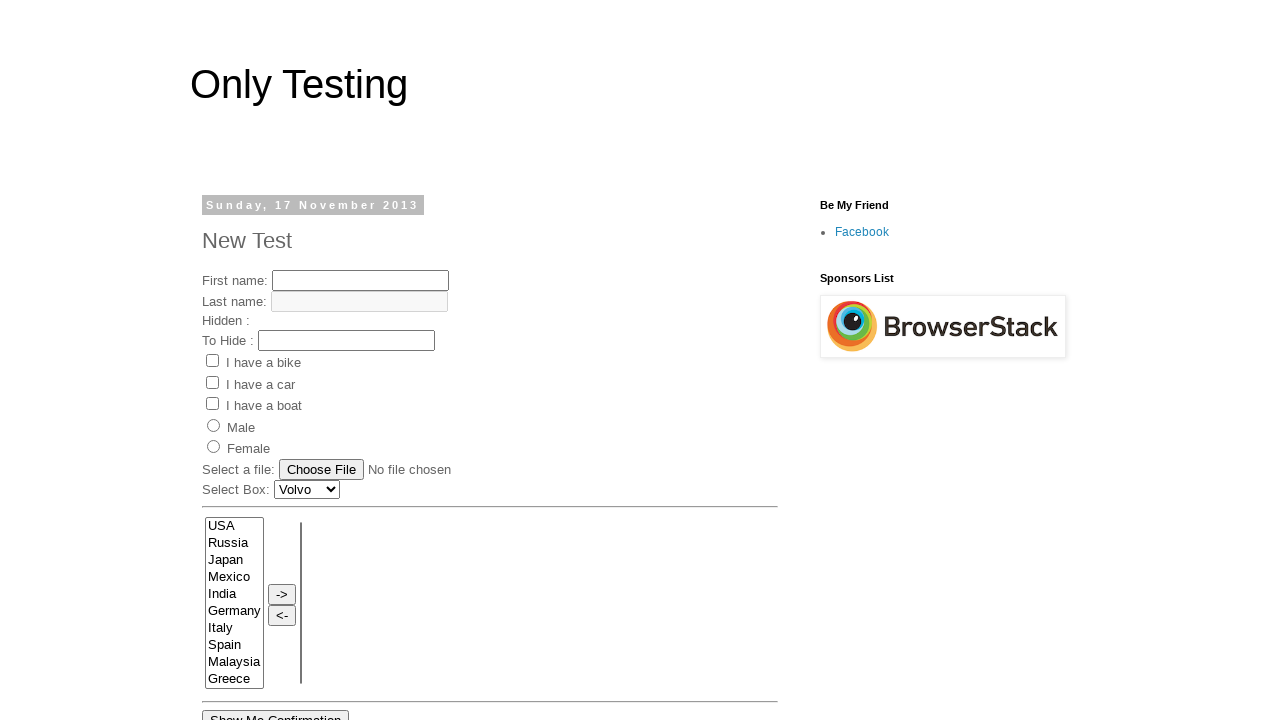

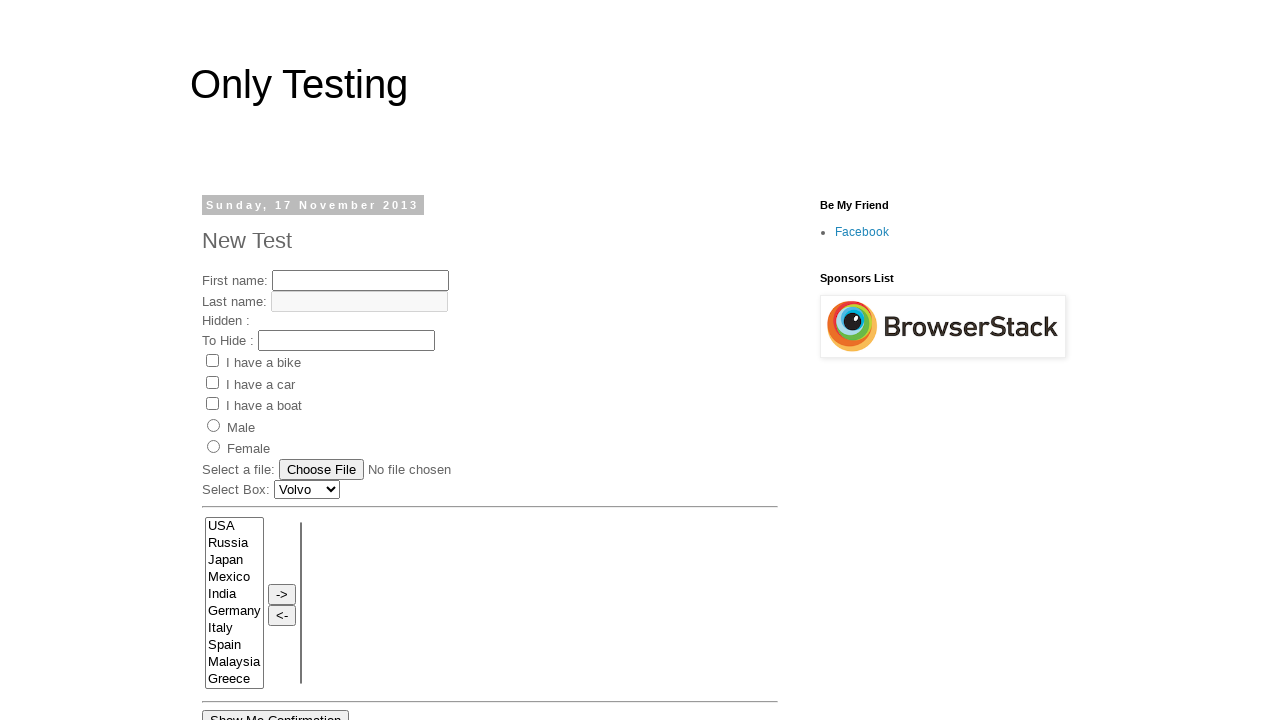